Tests window handling on IRCTC Tourism website by clicking on "Bus Tickets" which may open a new window, closing any popup windows, then clicking on "Flights" link on the main window.

Starting URL: https://www.irctctourism.com/

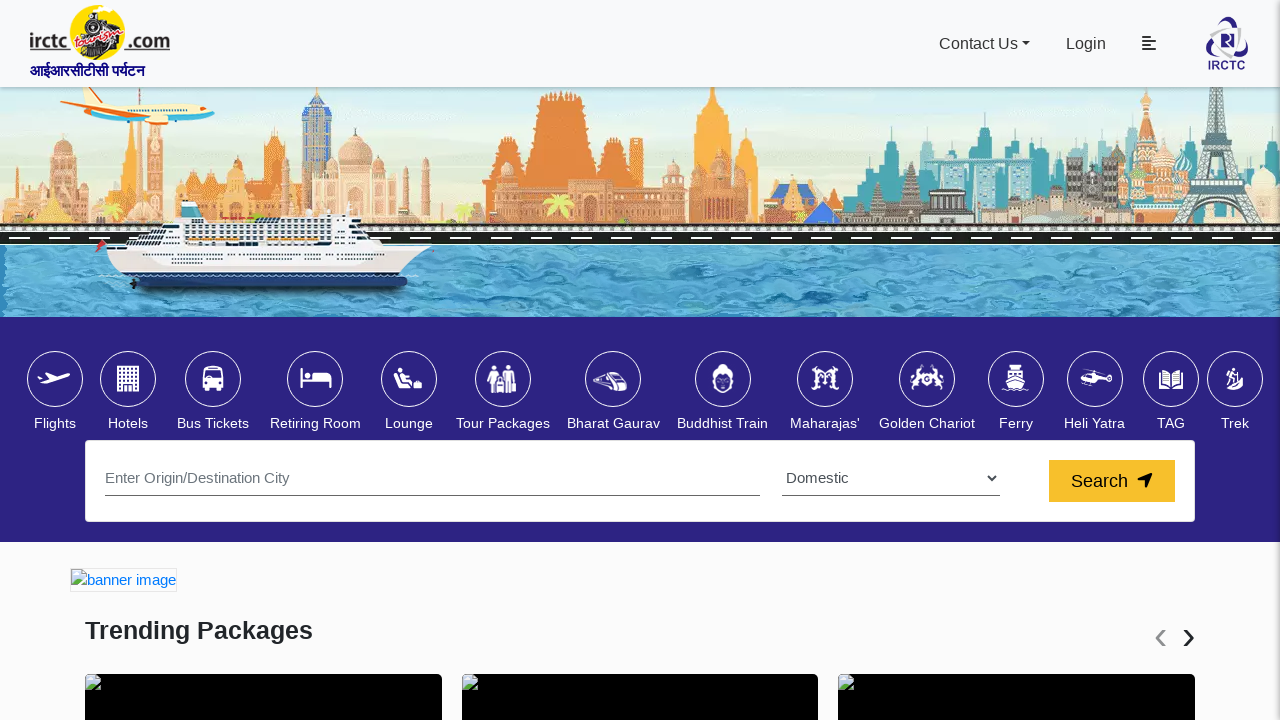

Bus Tickets link selector is ready
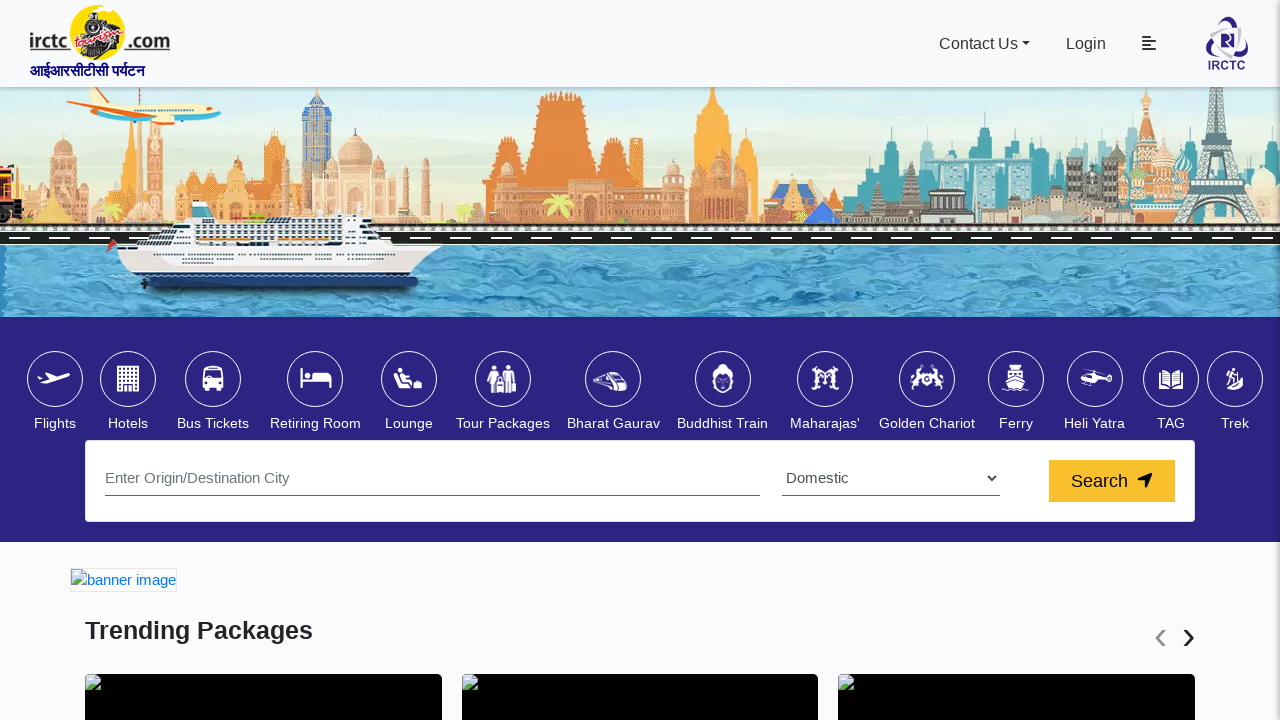

Clicked on Bus Tickets link at (213, 424) on xpath=//span[text()='Bus Tickets']
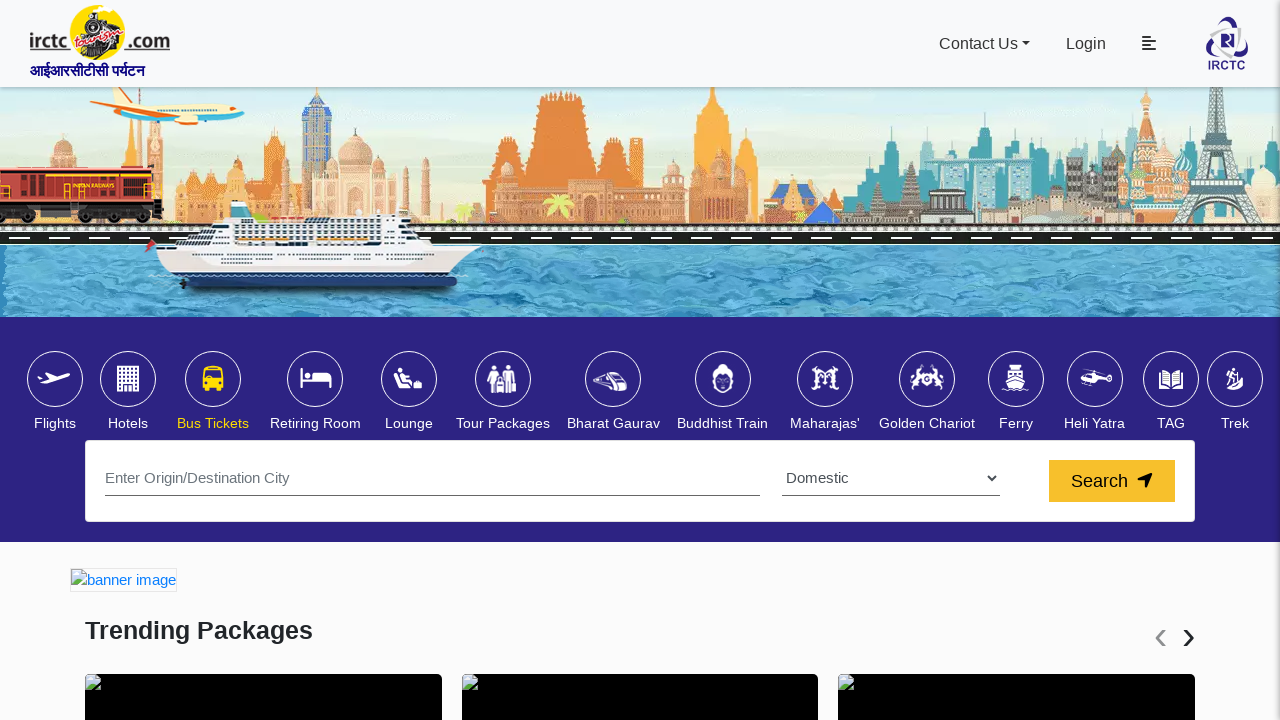

Waited 4 seconds for potential popup window to open
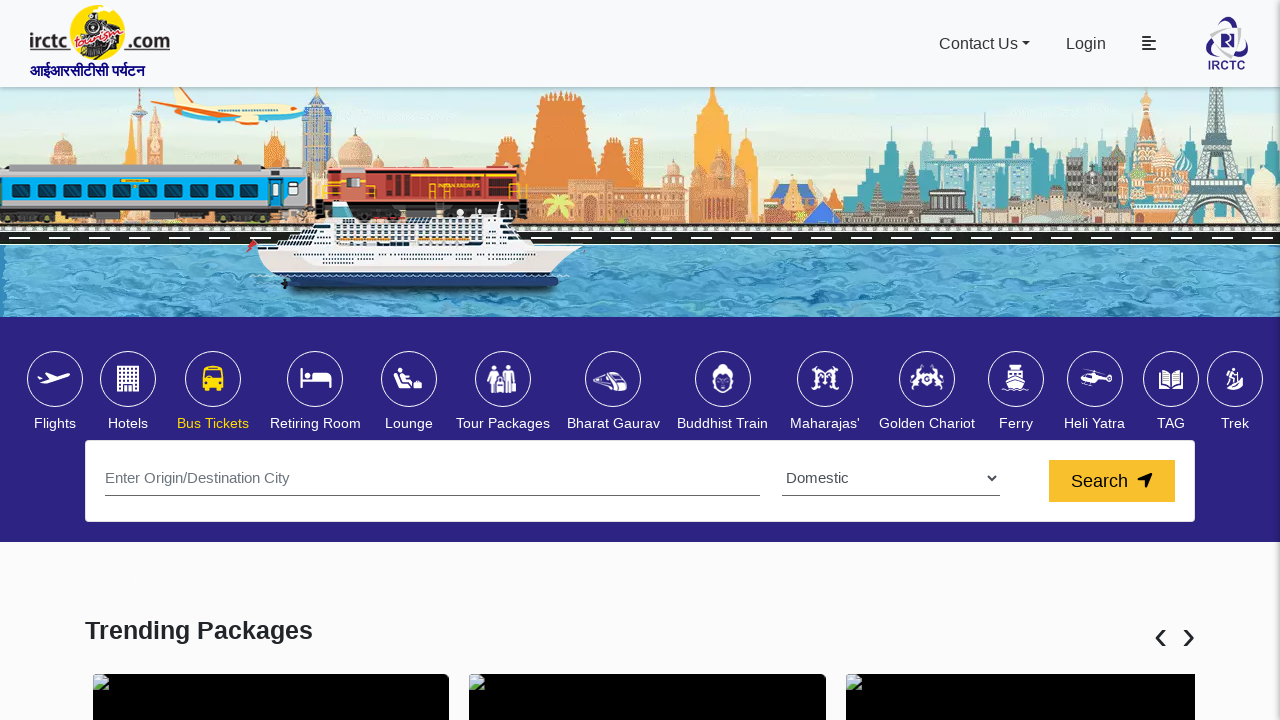

Retrieved all open pages/windows (total: 2)
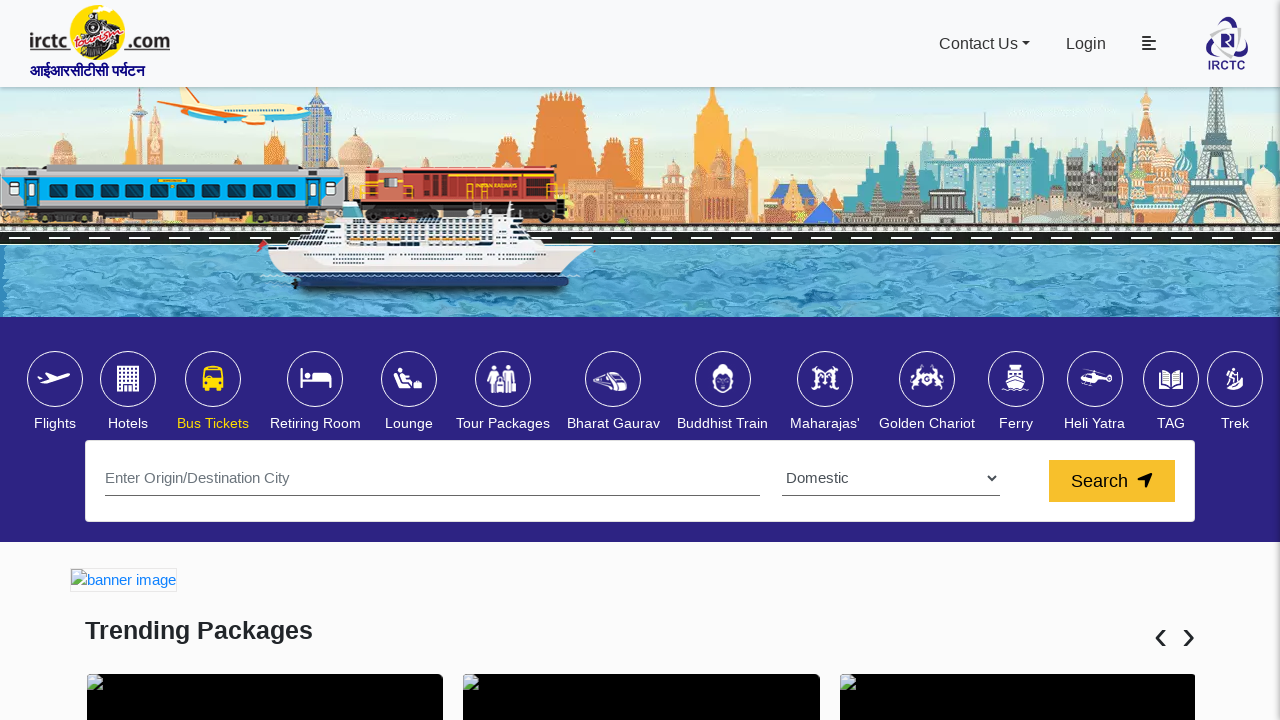

Closed popup window
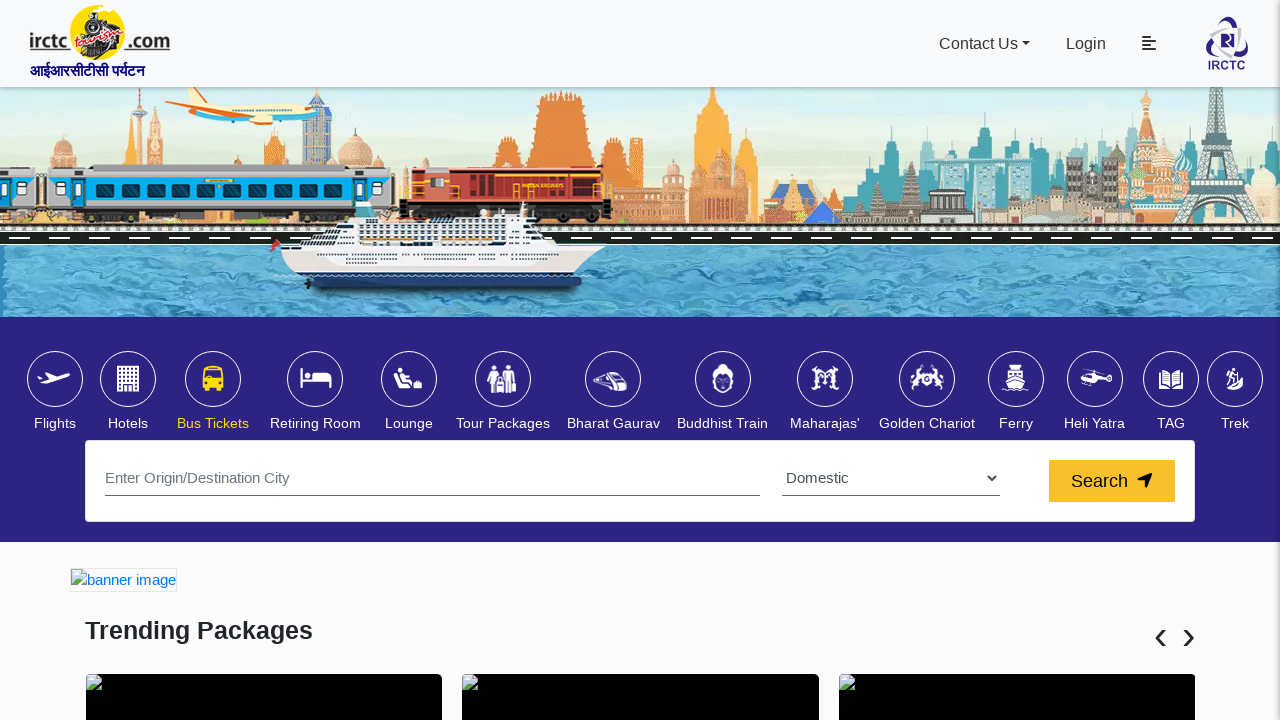

Switched back to main page
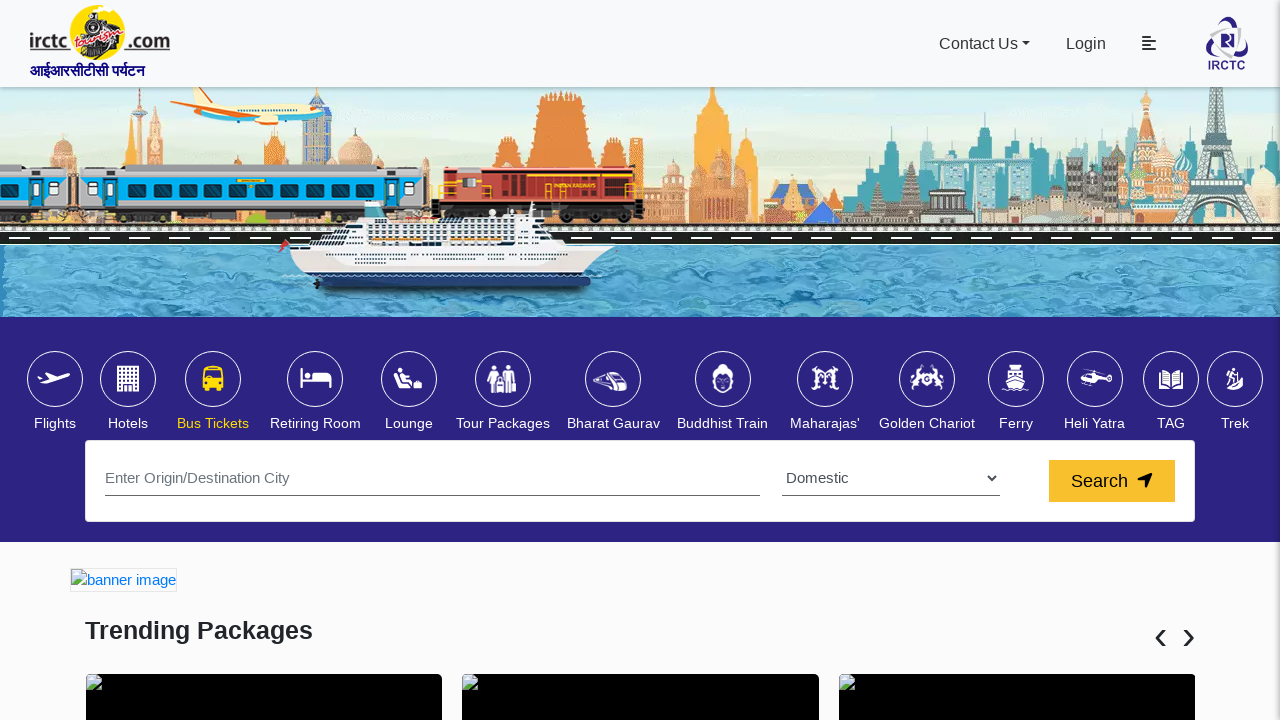

Clicked on Flights link on main window at (55, 424) on xpath=//span[text()='Flights']
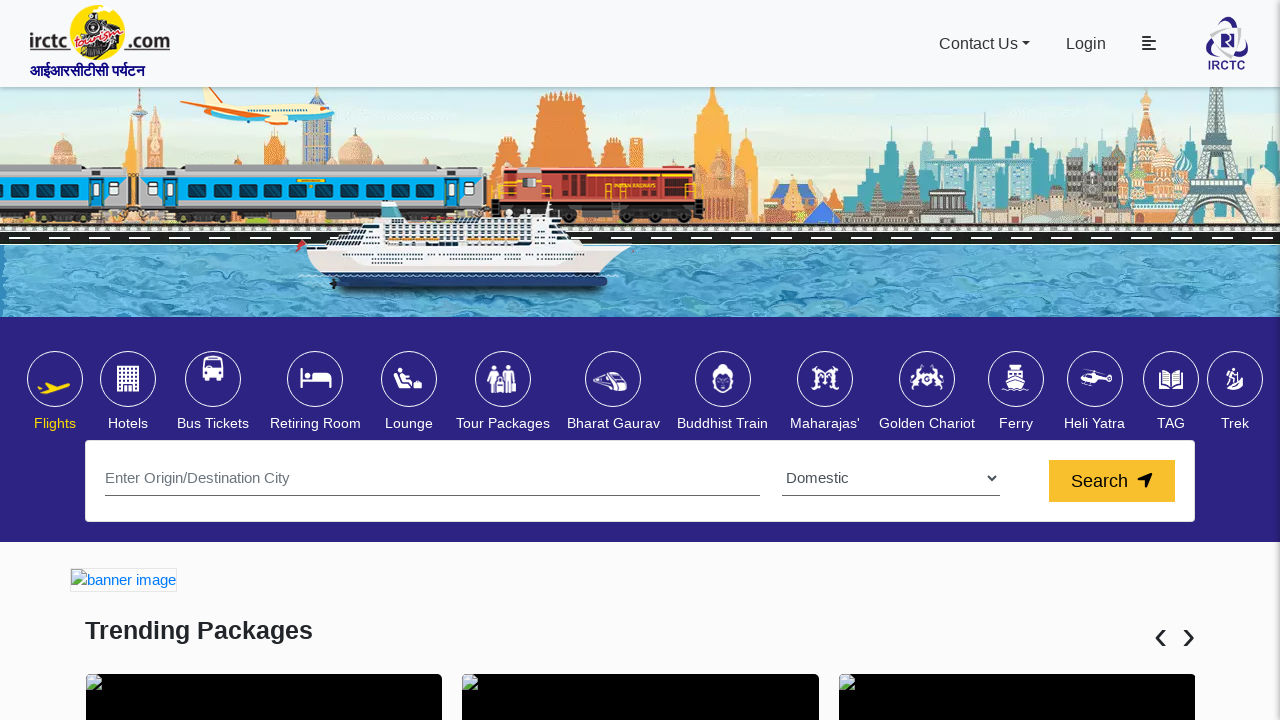

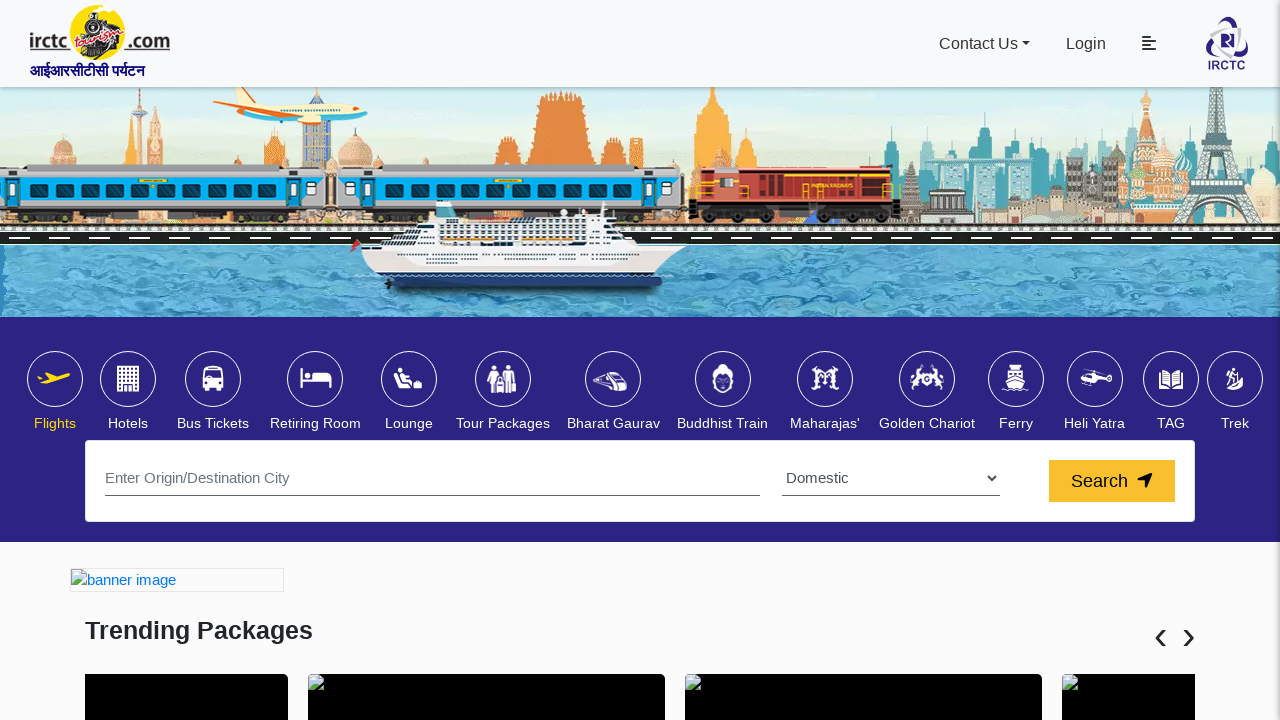